Tests Steam store homepage by verifying the page title is "Welcome to Steam" and clicking on the global action link (login button)

Starting URL: https://store.steampowered.com

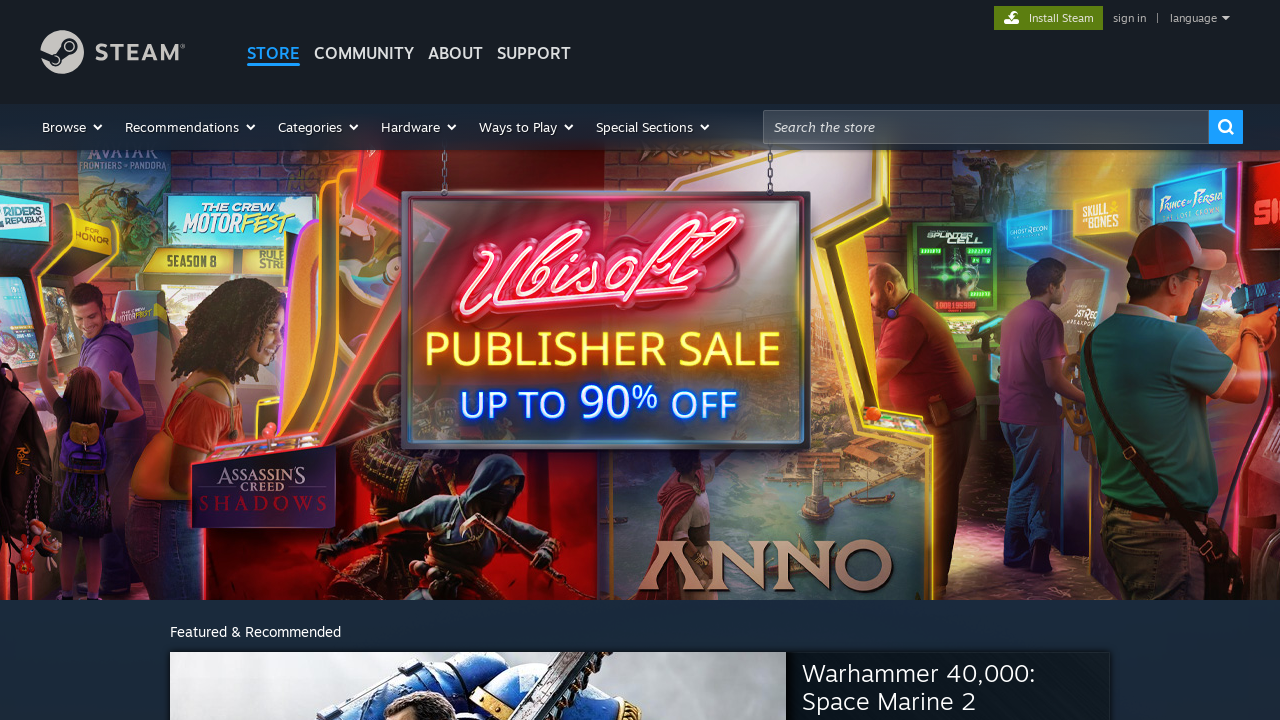

Verified page title is 'Welcome to Steam'
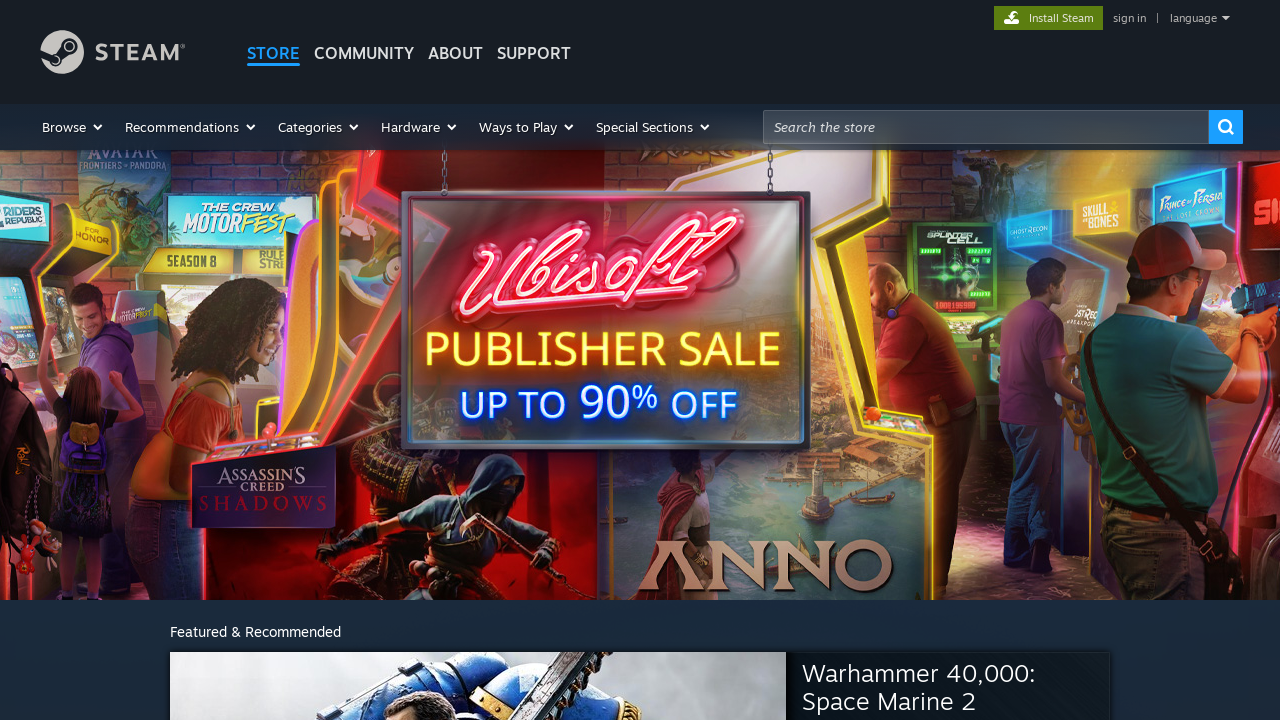

Clicked global action link (login button) at (1130, 18) on .global_action_link
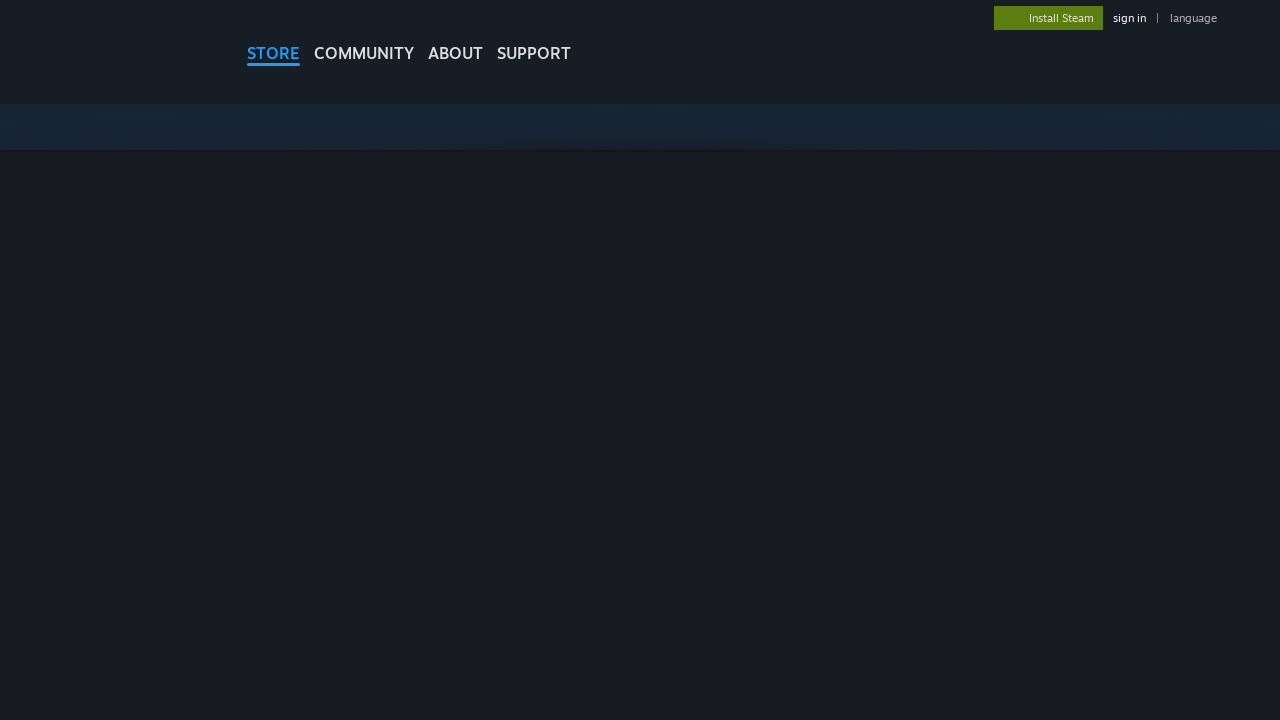

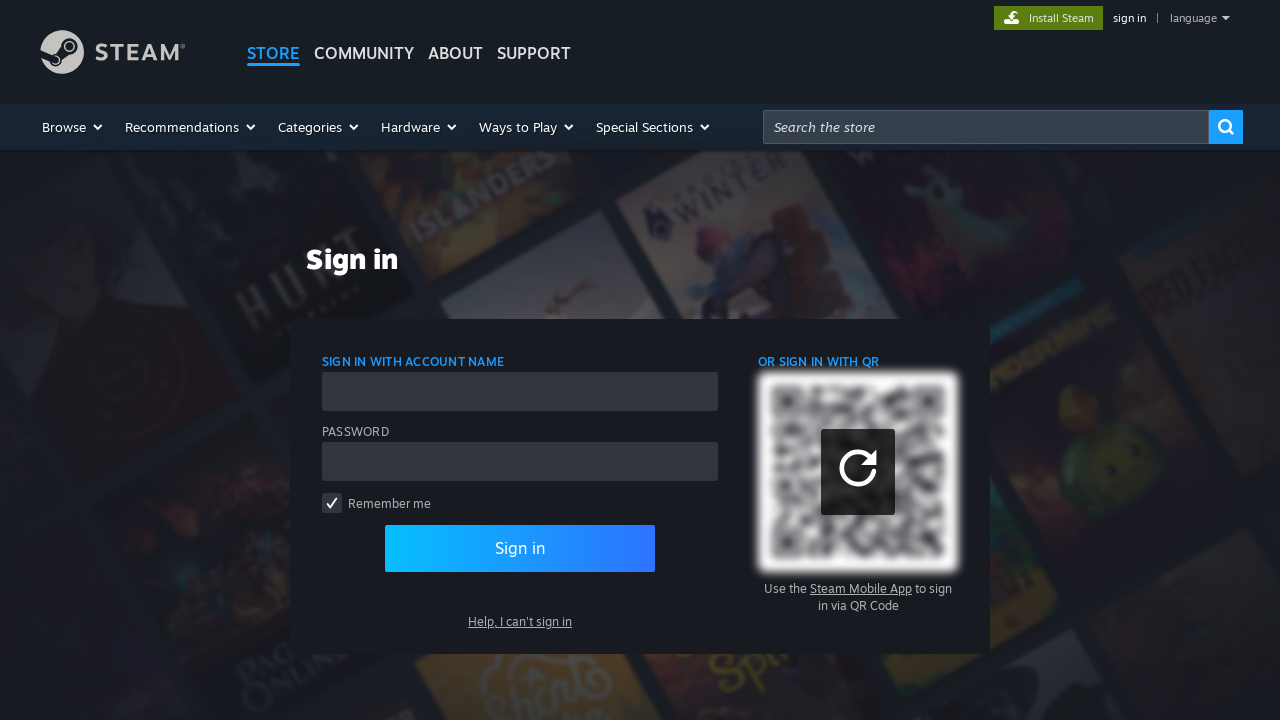